Tests main menu navigation by clicking through four menu items in a modal menu to verify they are accessible and functional

Starting URL: https://radimstudeny.cz

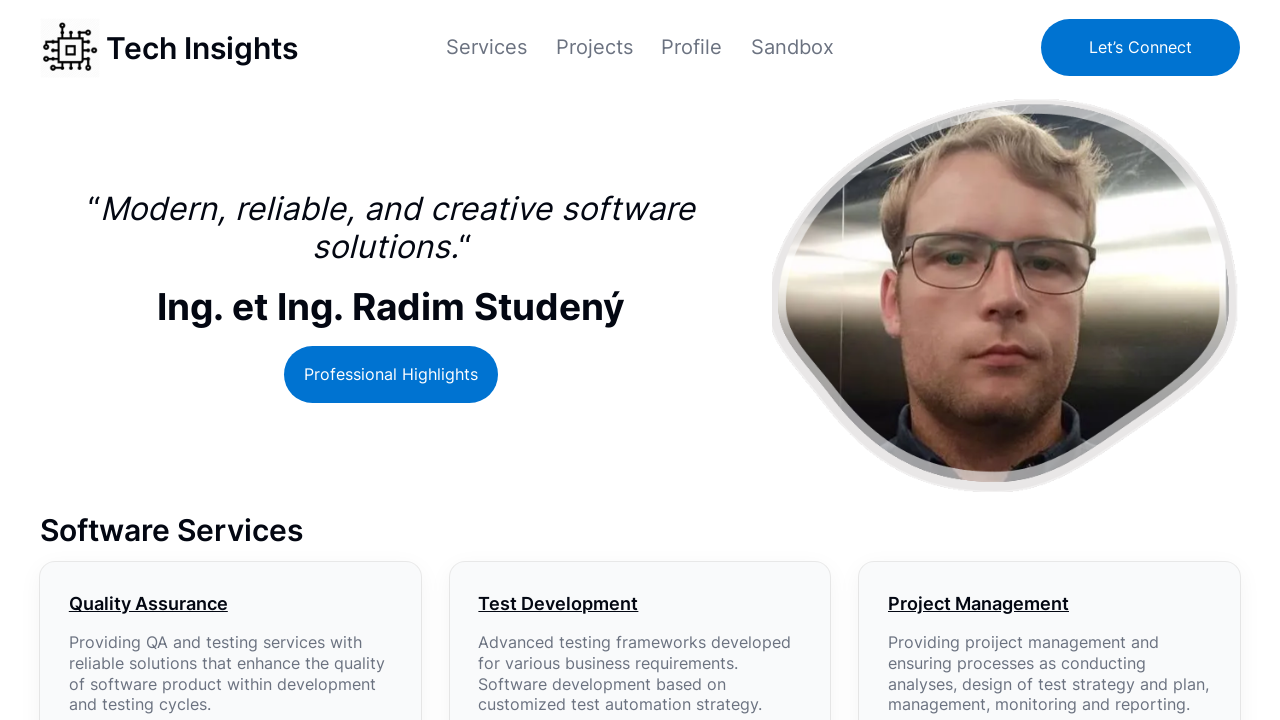

Page loaded (domcontentloaded)
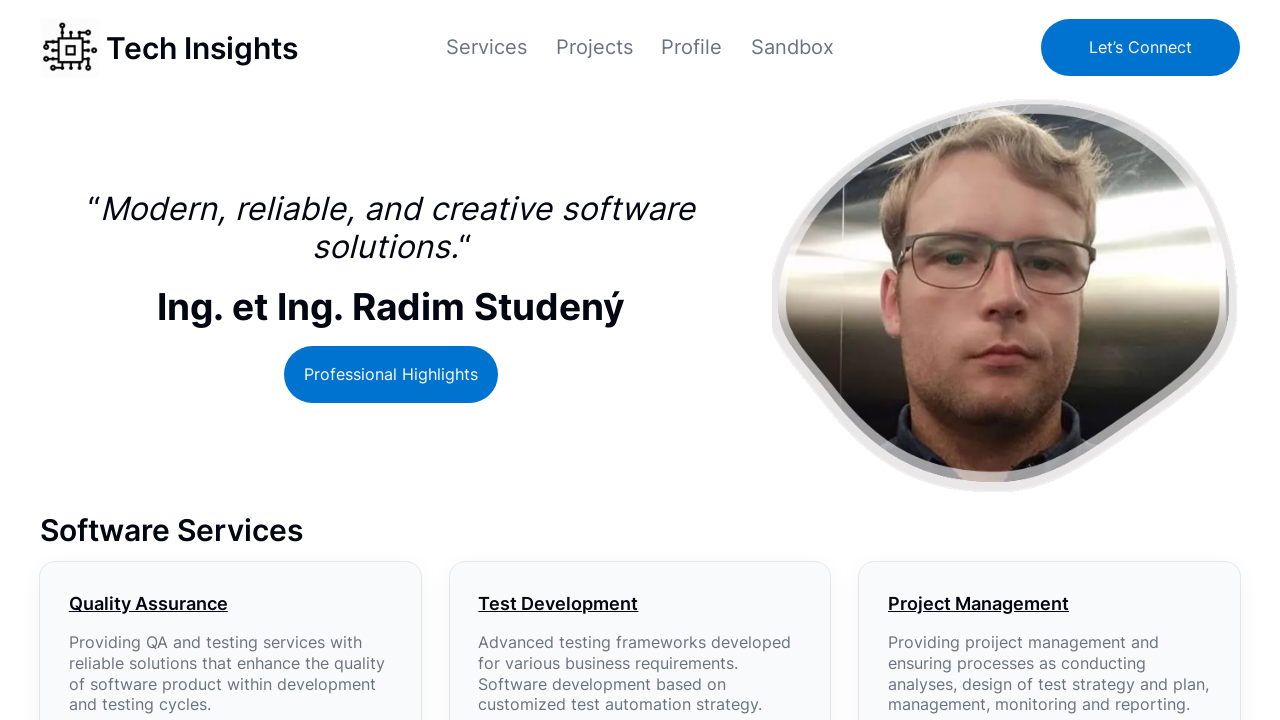

Clicked menu item 1 (xpath: //*[@id='modal-1-content']/ul/li[1]/a/span) at (486, 47) on xpath=//*[@id='modal-1-content']/ul/li[1]/a/span
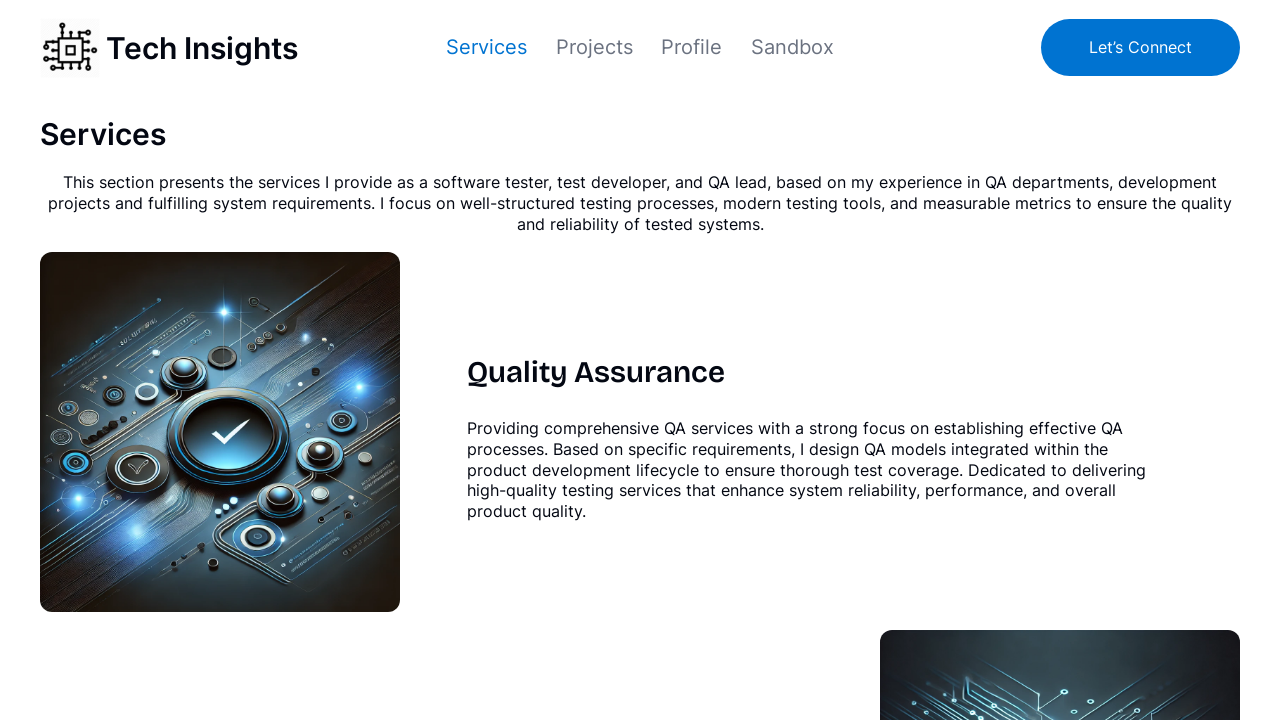

Content loaded after clicking menu item 1
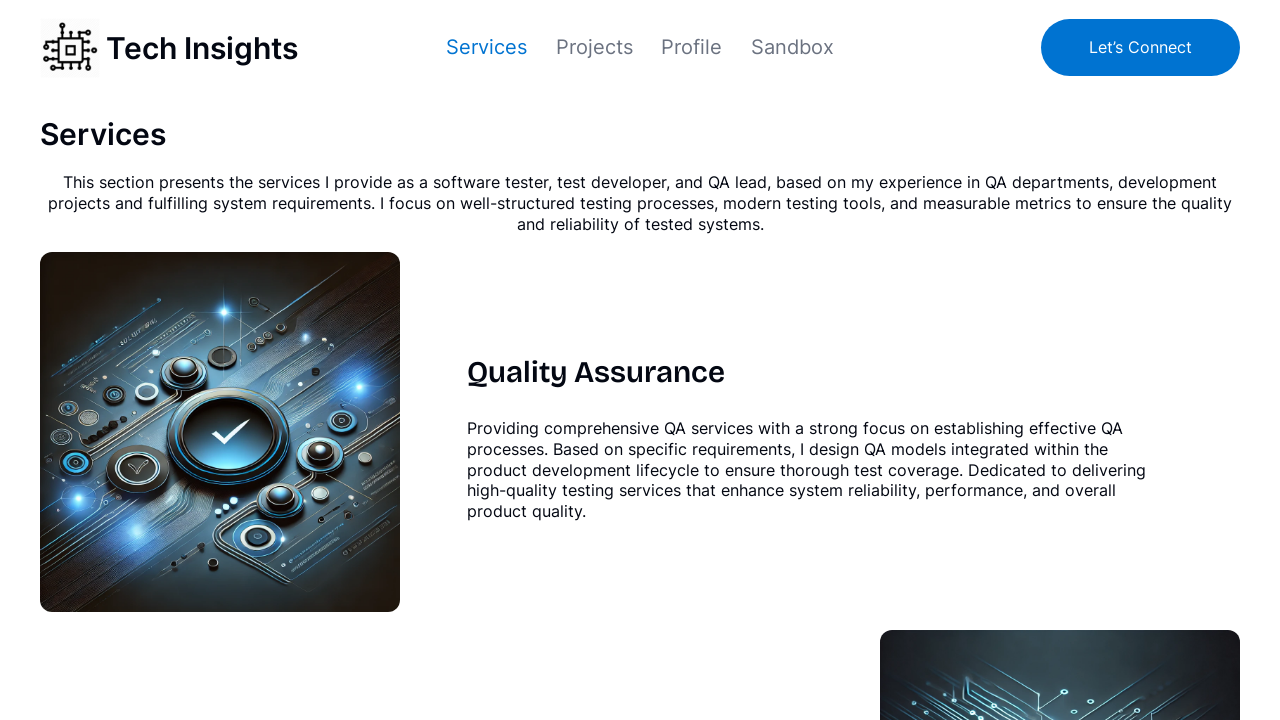

Clicked menu item 2 (xpath: //*[@id='modal-1-content']/ul/li[2]/a/span) at (594, 47) on xpath=//*[@id='modal-1-content']/ul/li[2]/a/span
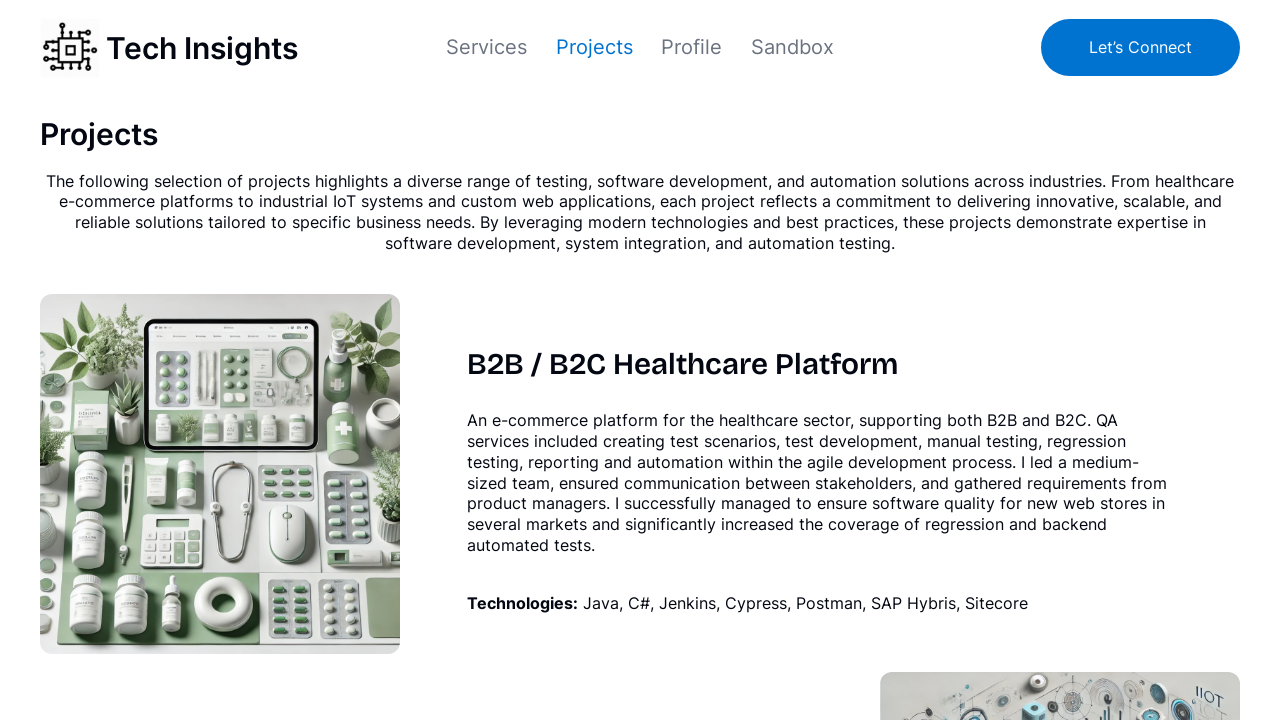

Content loaded after clicking menu item 2
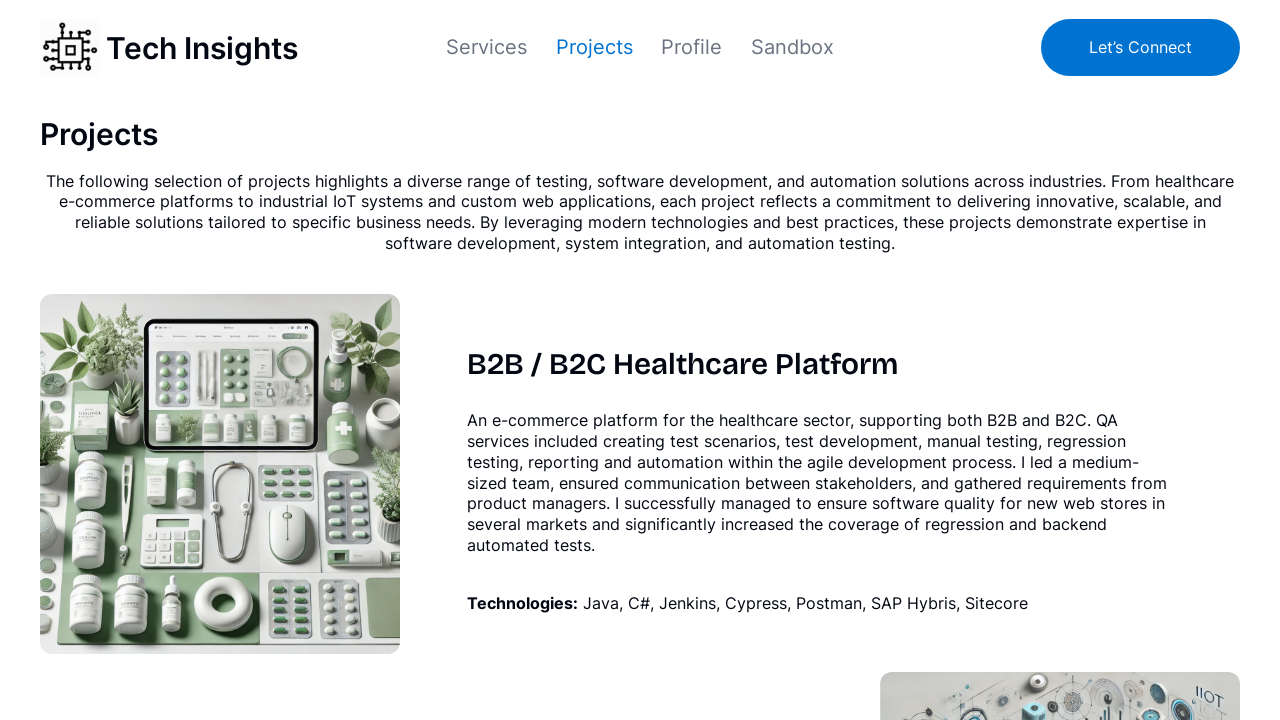

Clicked menu item 3 (xpath: //*[@id='modal-1-content']/ul/li[3]/a/span) at (692, 47) on xpath=//*[@id='modal-1-content']/ul/li[3]/a/span
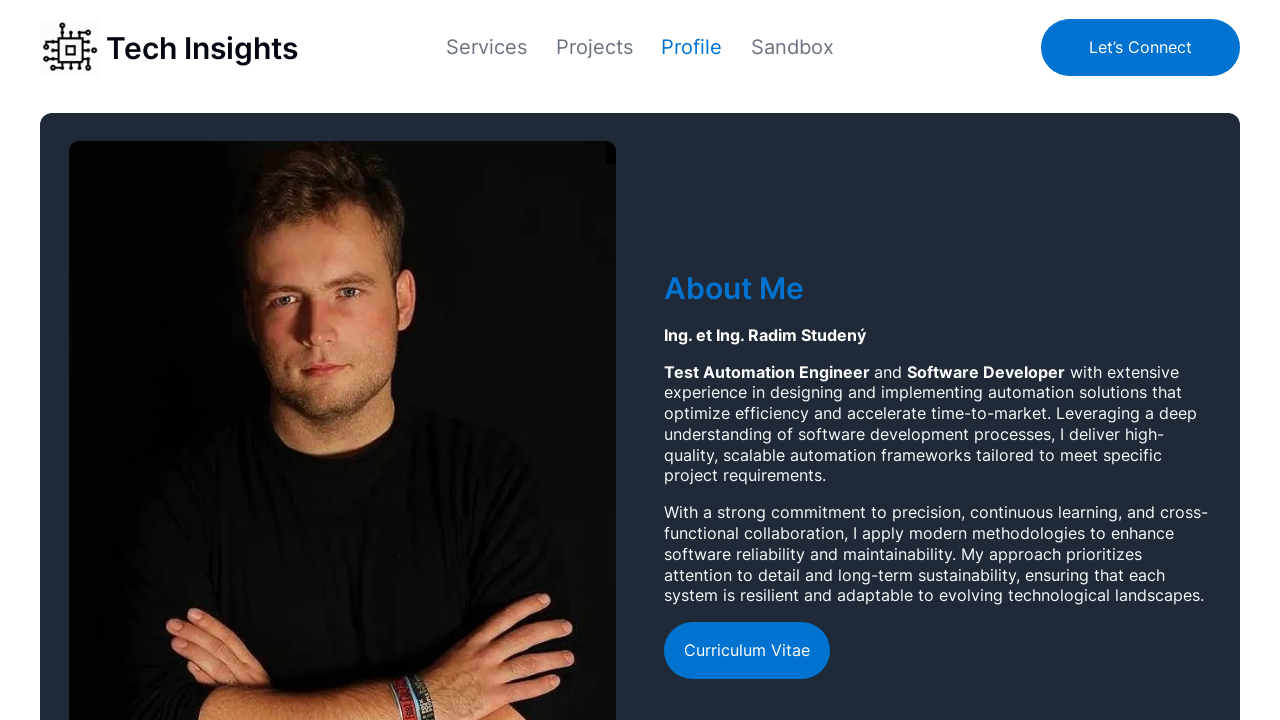

Content loaded after clicking menu item 3
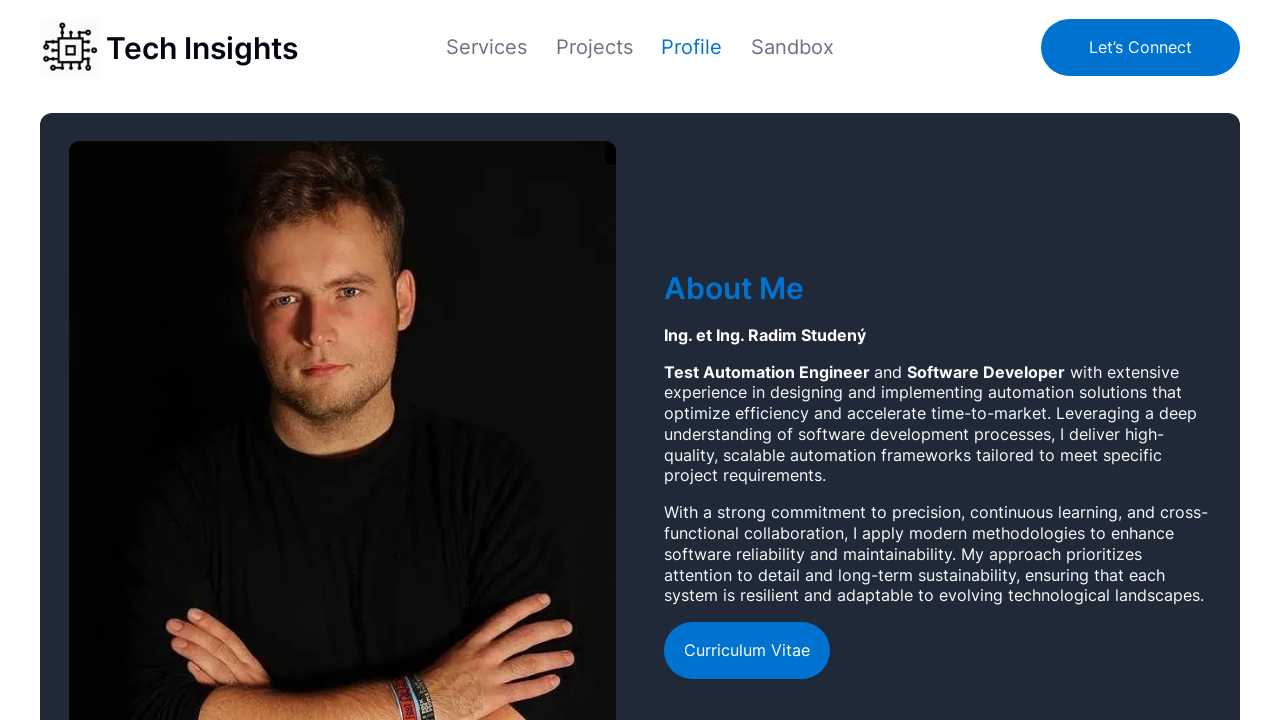

Clicked menu item 4 (xpath: //*[@id='modal-1-content']/ul/li[4]/a/span) at (793, 47) on xpath=//*[@id='modal-1-content']/ul/li[4]/a/span
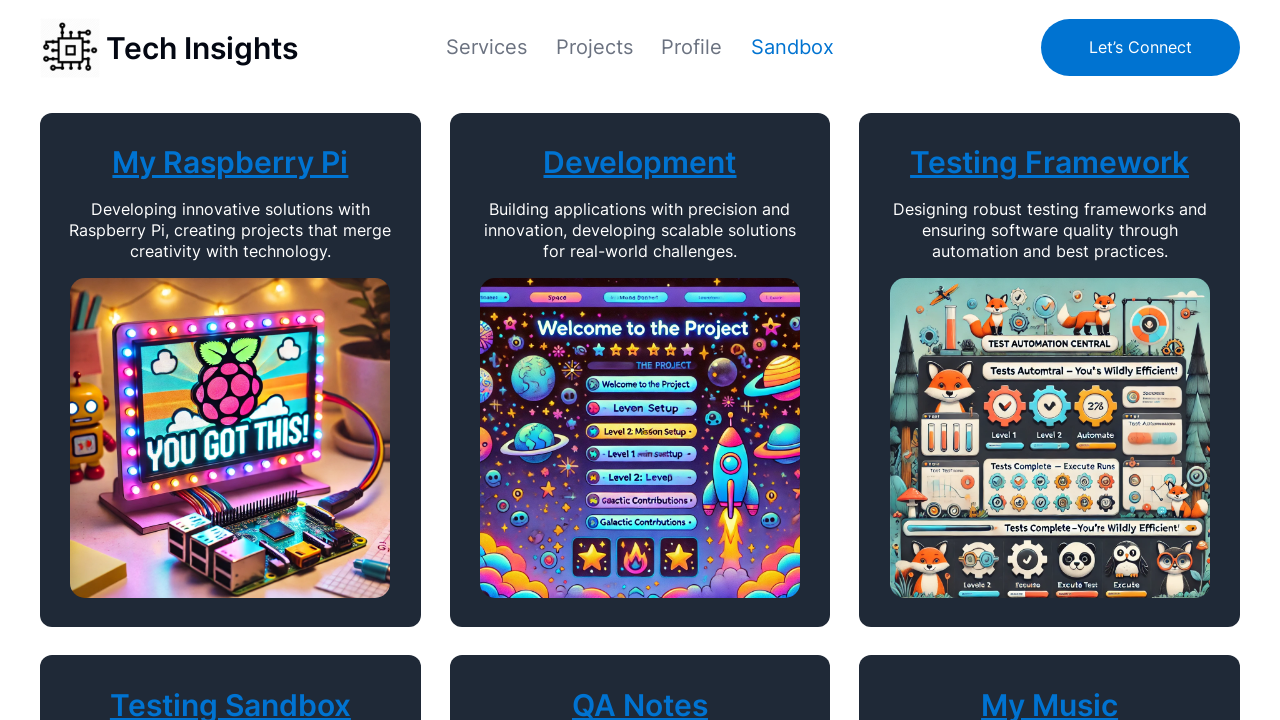

Content loaded after clicking menu item 4
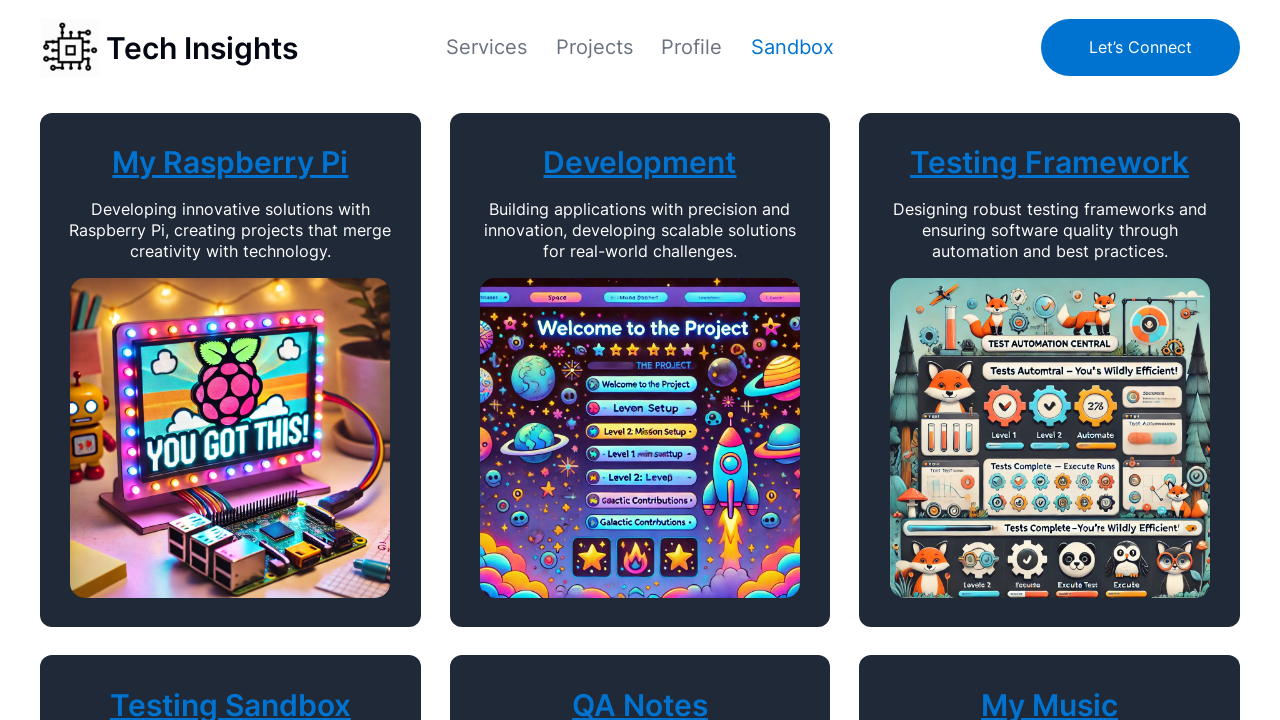

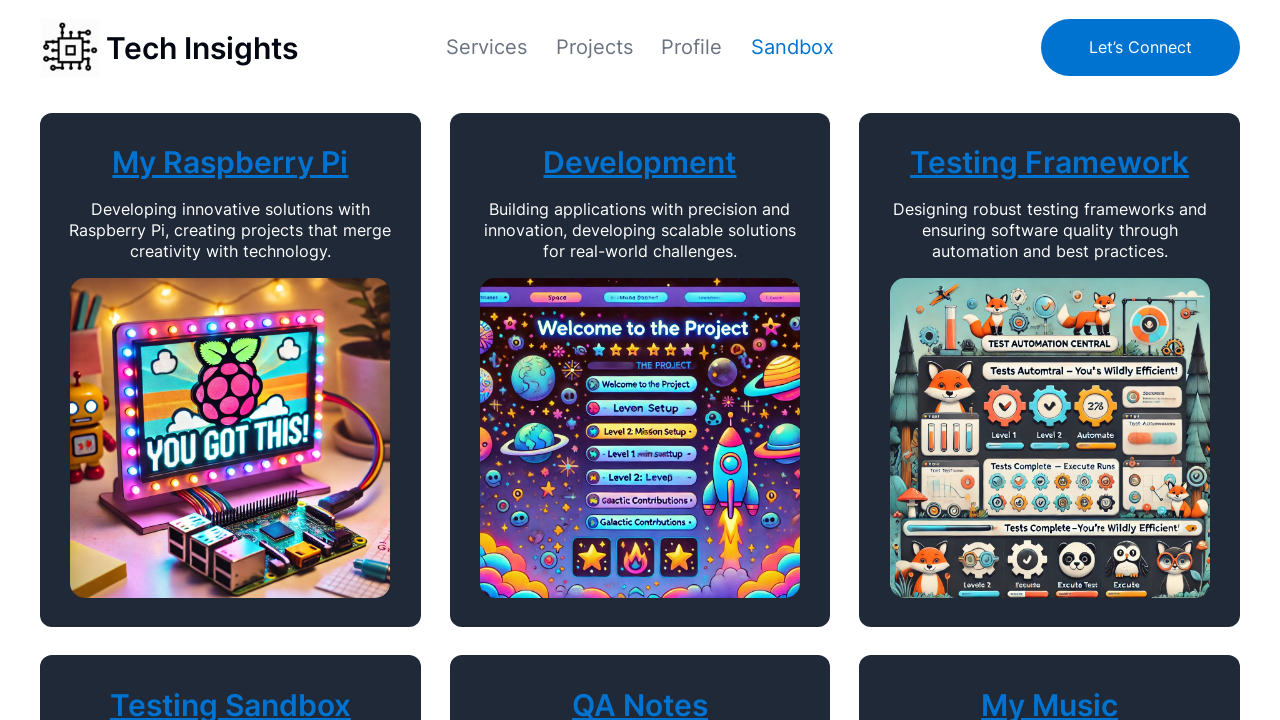